Tests static dropdown functionality by selecting an option from a currency dropdown by index and verifying the selection

Starting URL: https://rahulshettyacademy.com/dropdownsPractise/

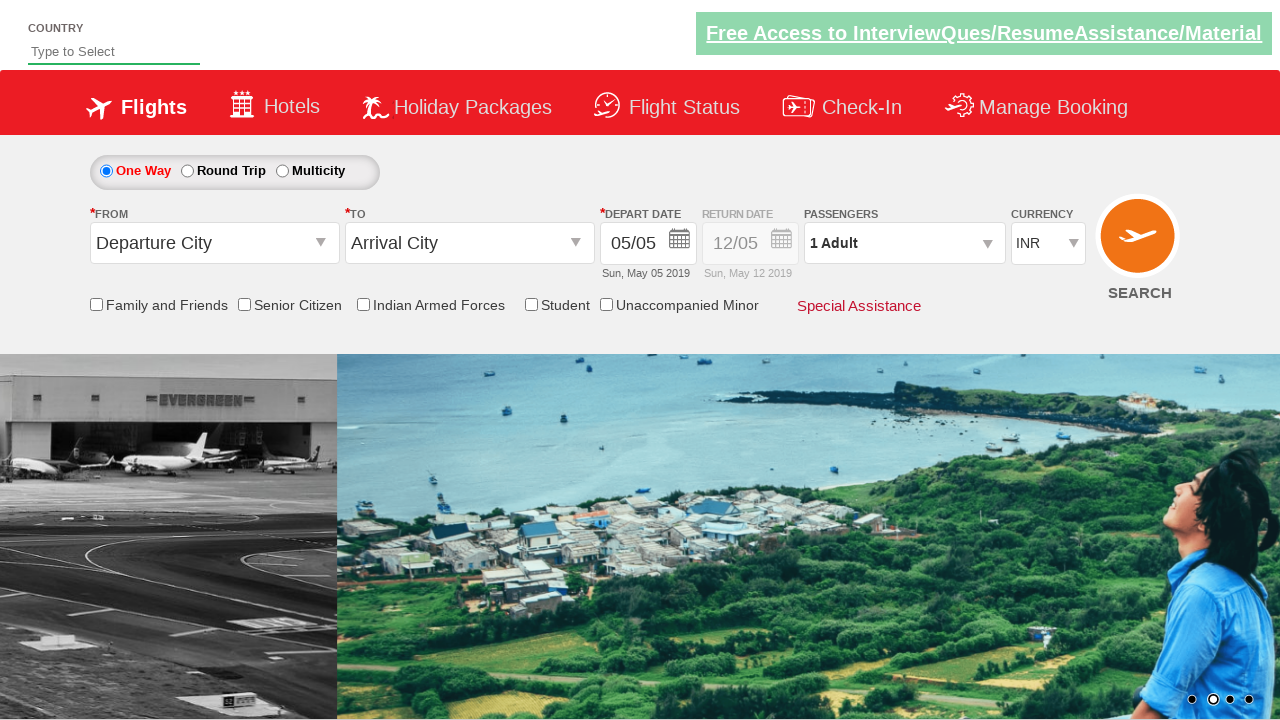

Navigated to dropdown practice page
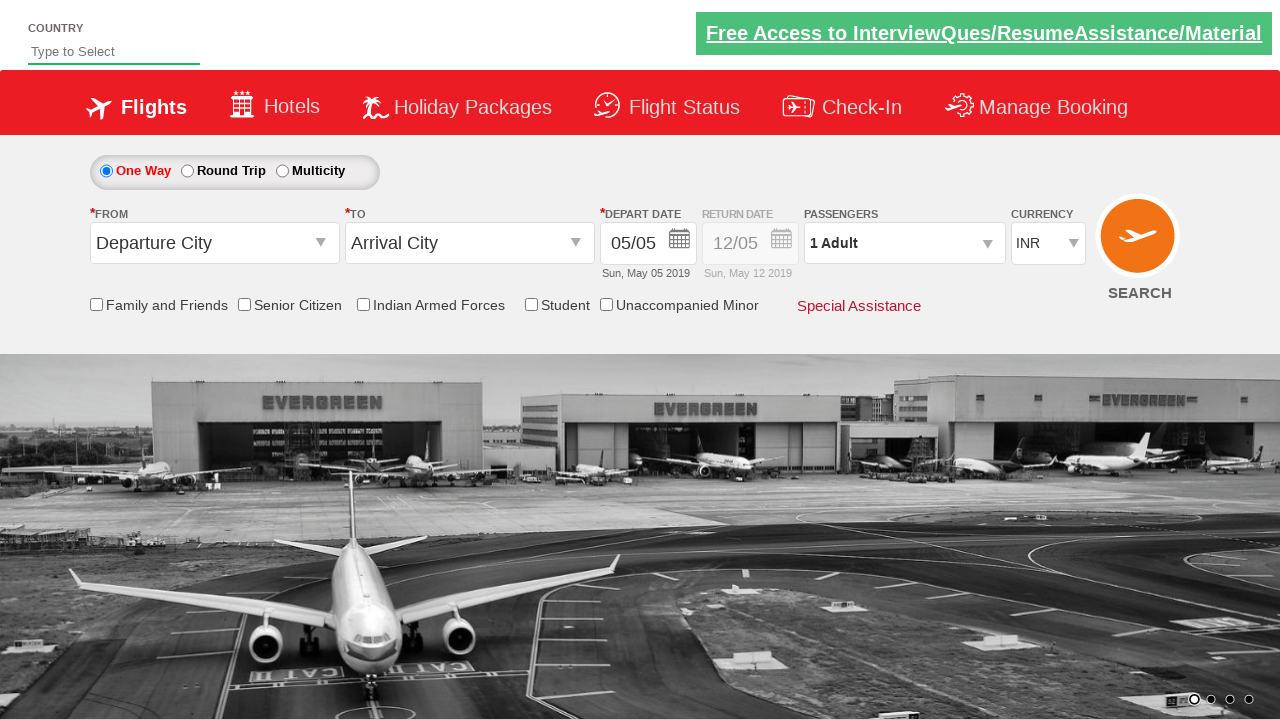

Selected 4th option (index 3) from currency dropdown on #ctl00_mainContent_DropDownListCurrency
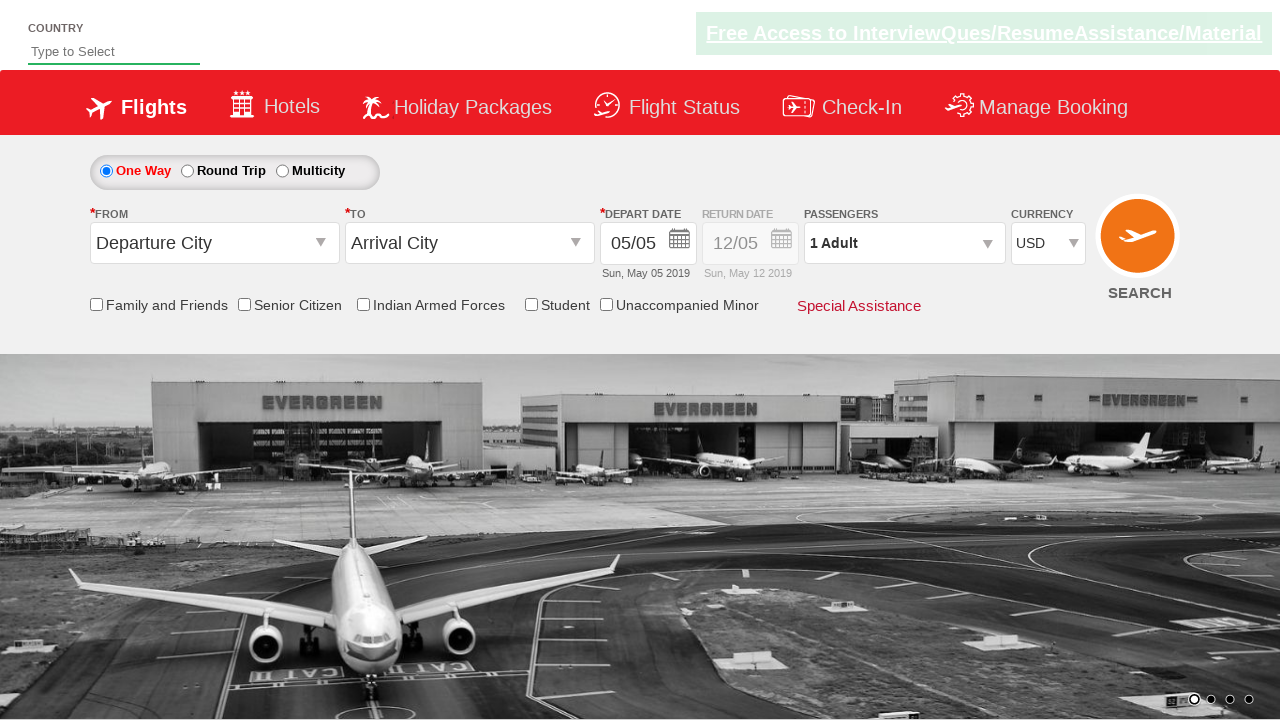

Waited 500ms for selection to be applied
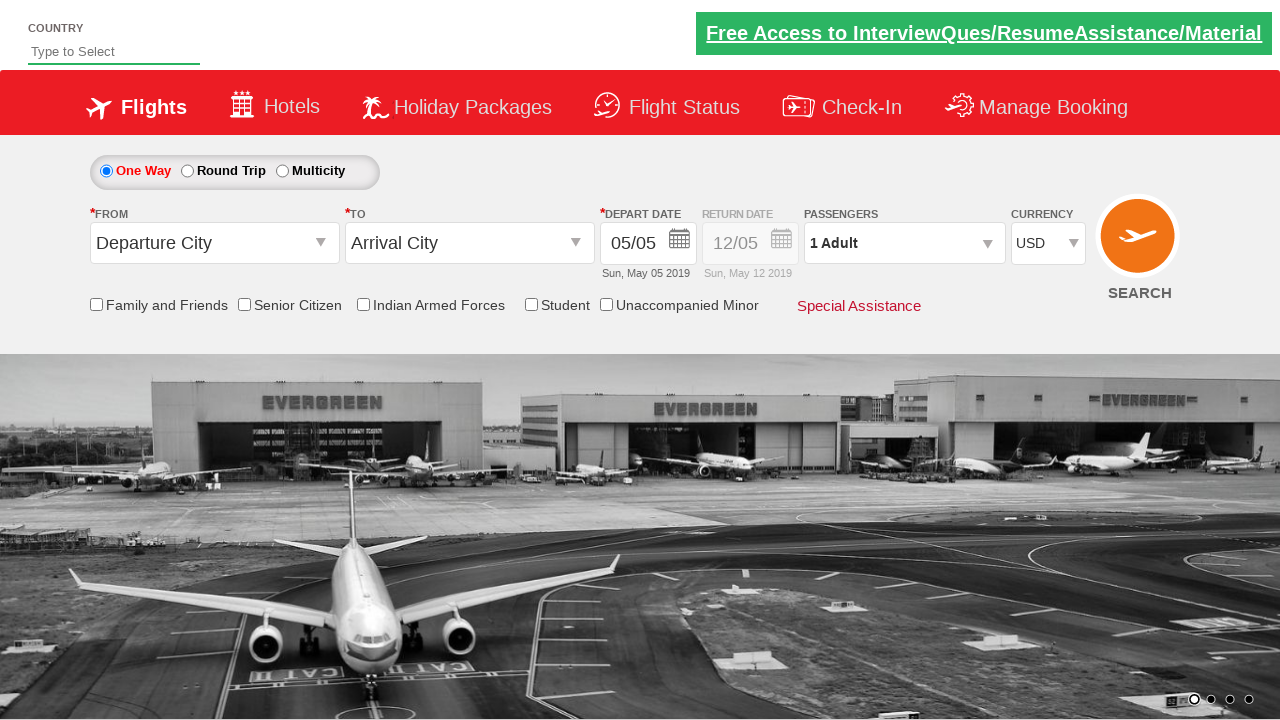

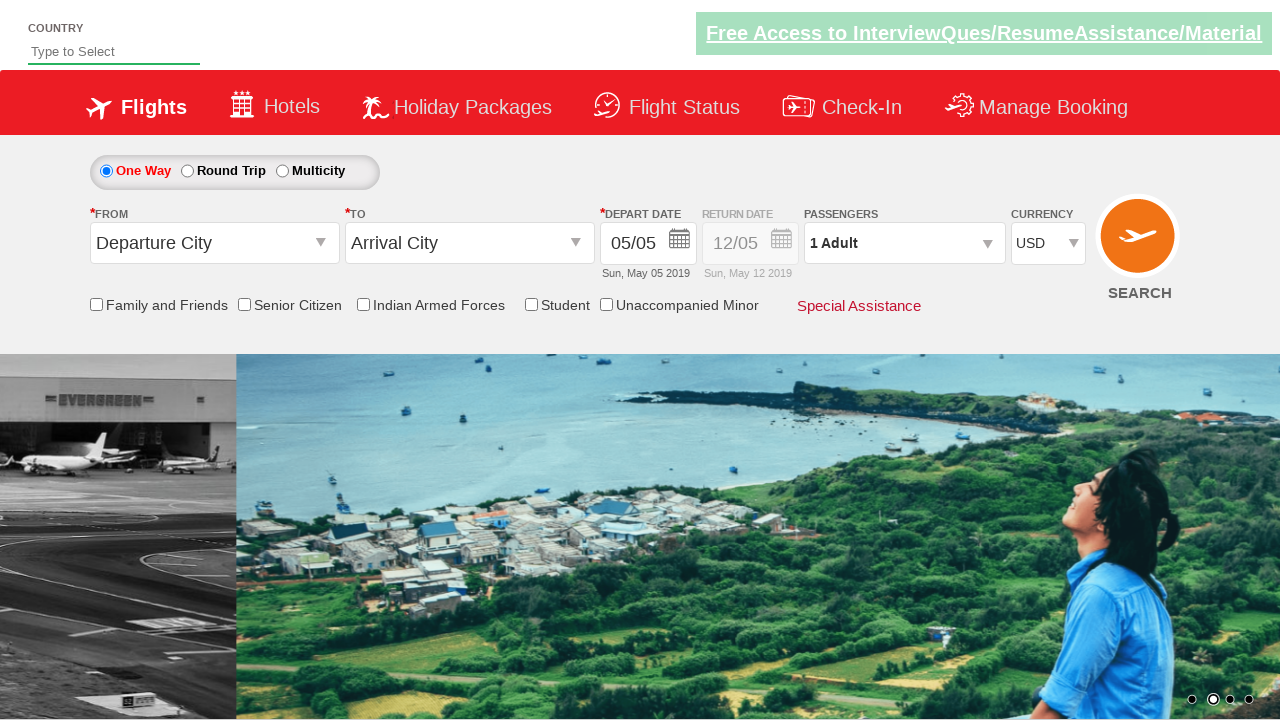